Navigates to the WOW hair care product website and verifies the page loads successfully by maximizing the browser window.

Starting URL: https://www.buywow.in/

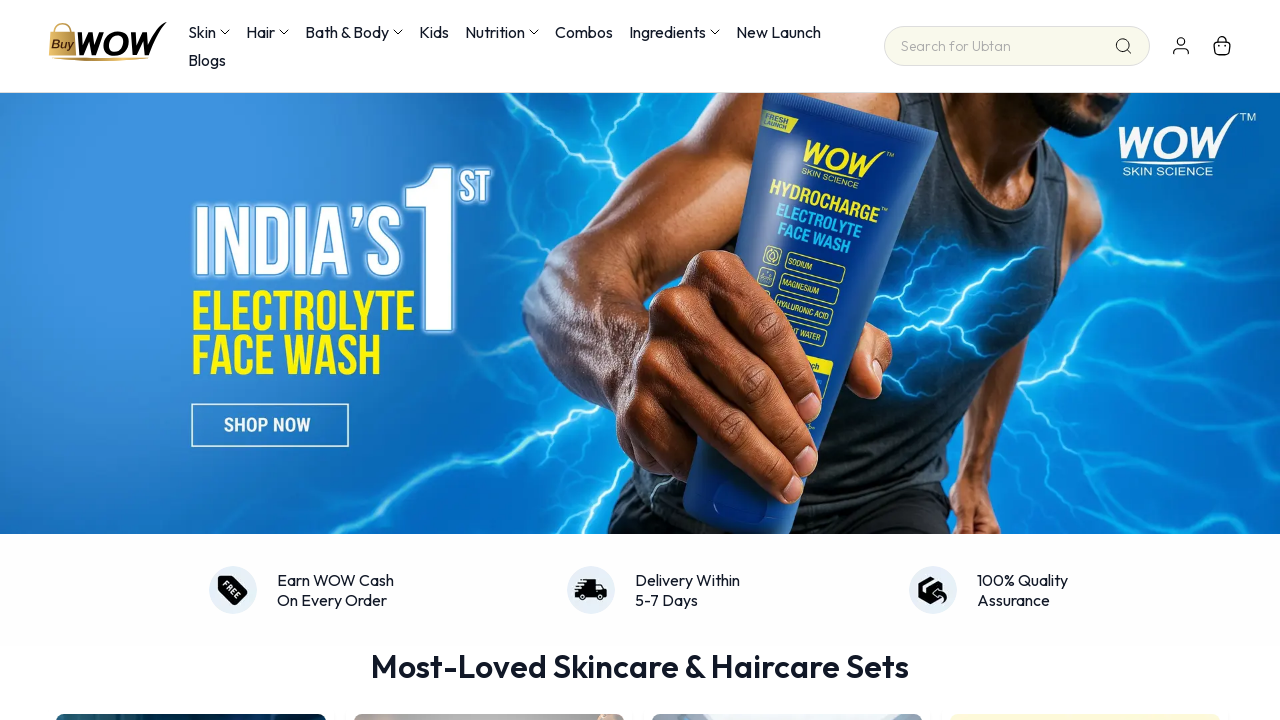

Set viewport size to 1920x1080
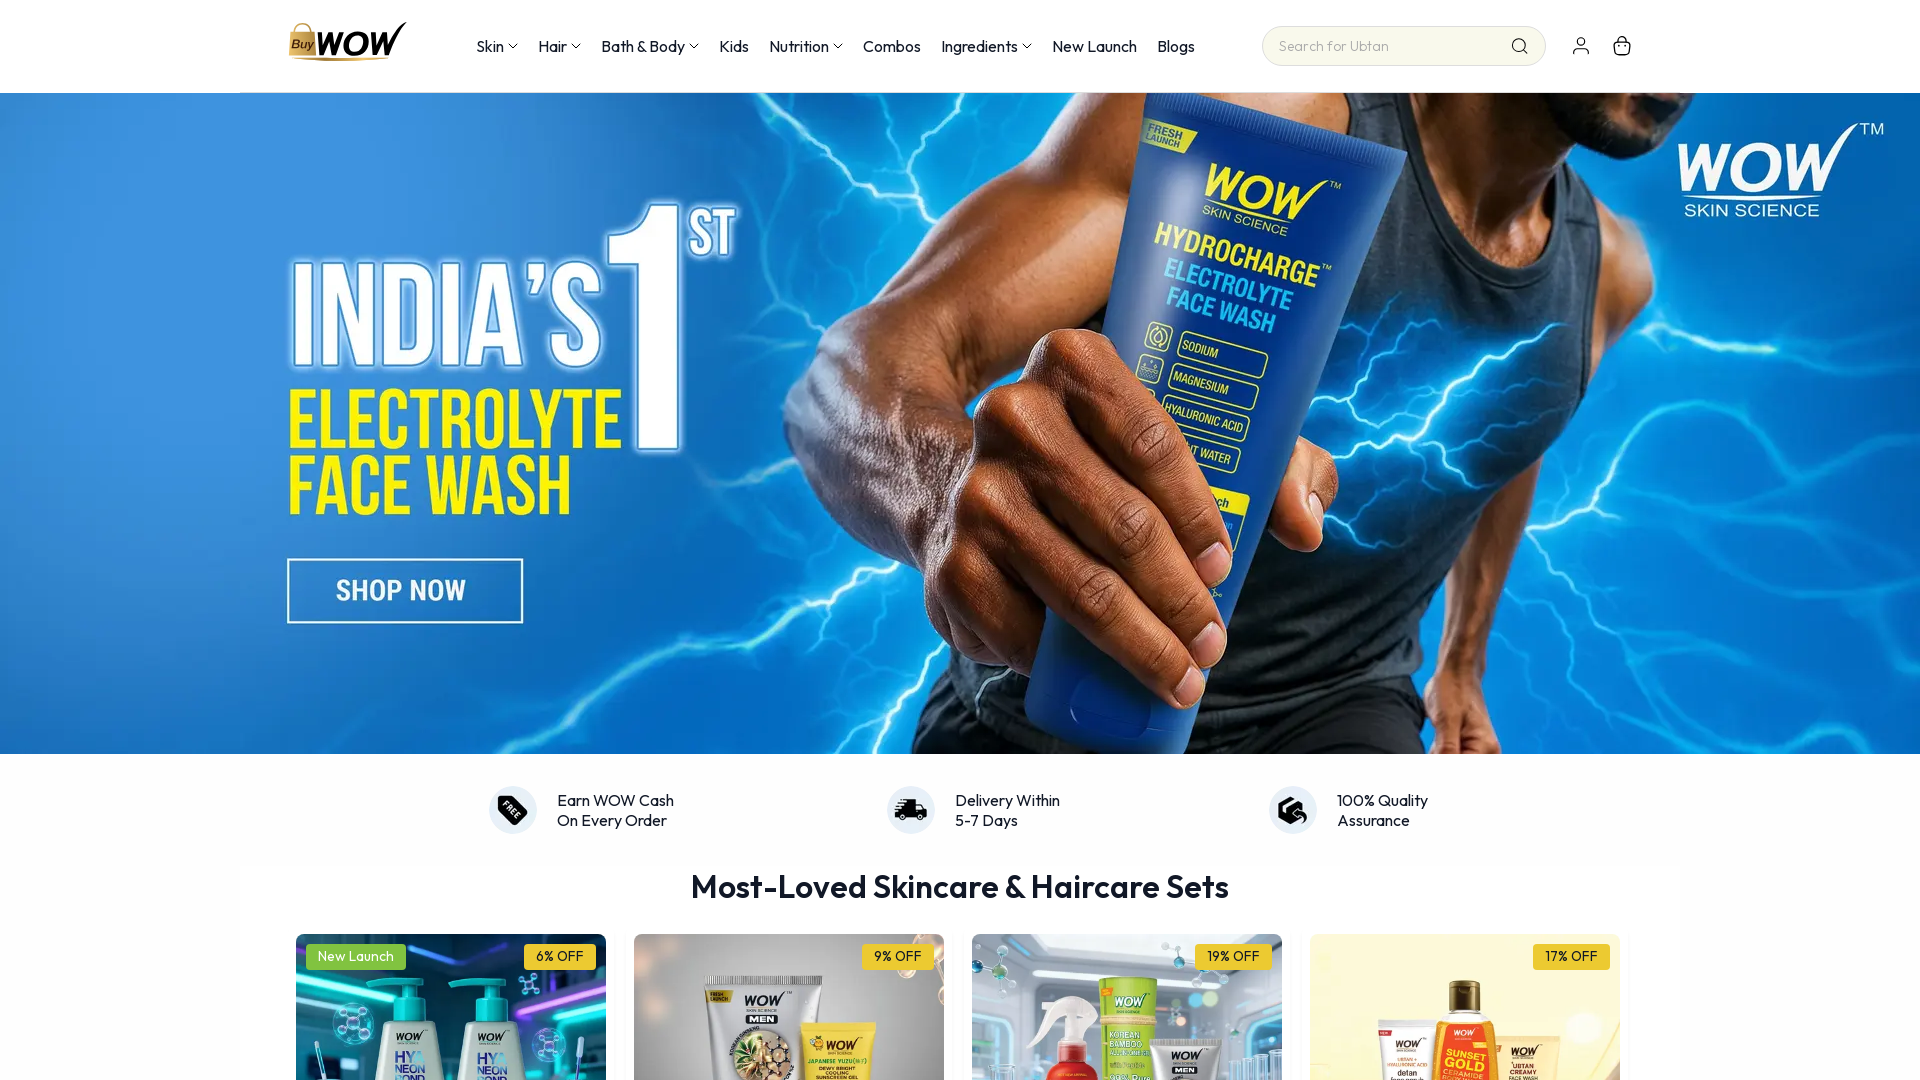

WOW hair care product page loaded successfully
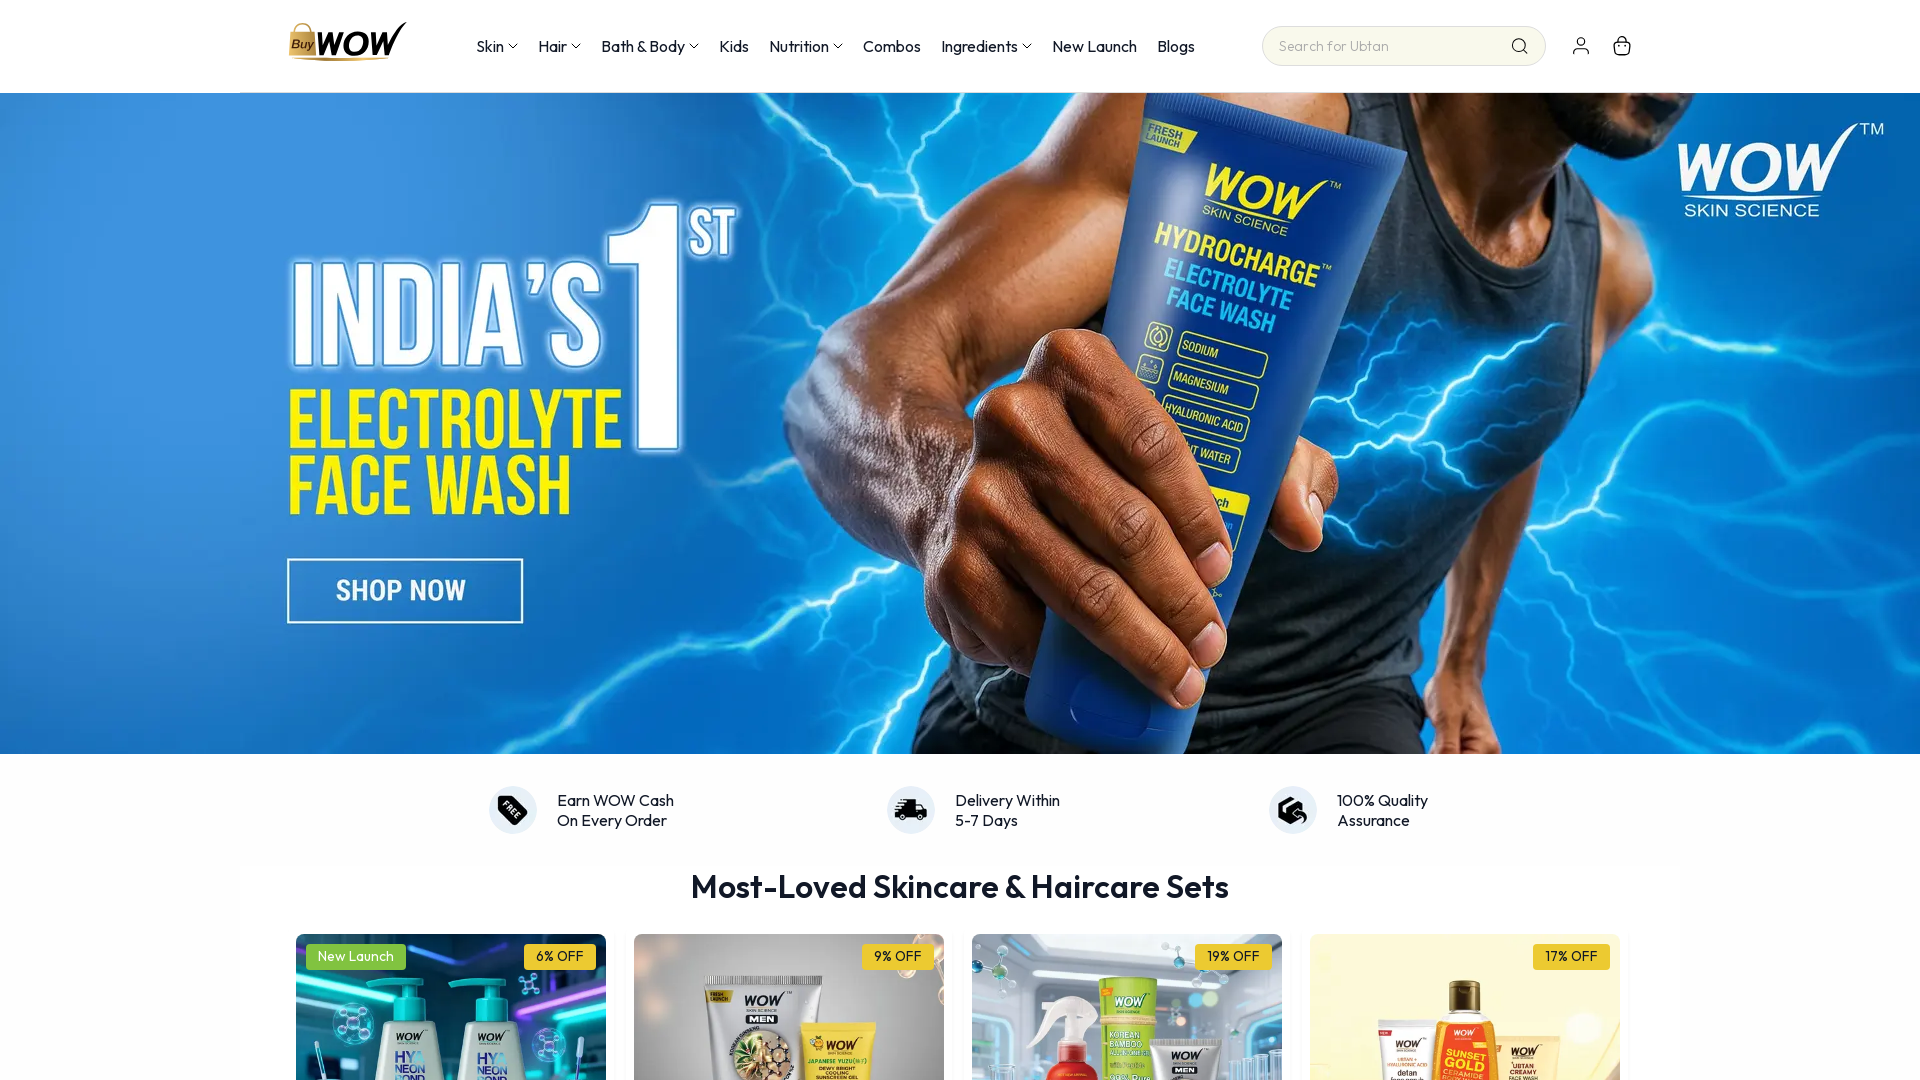

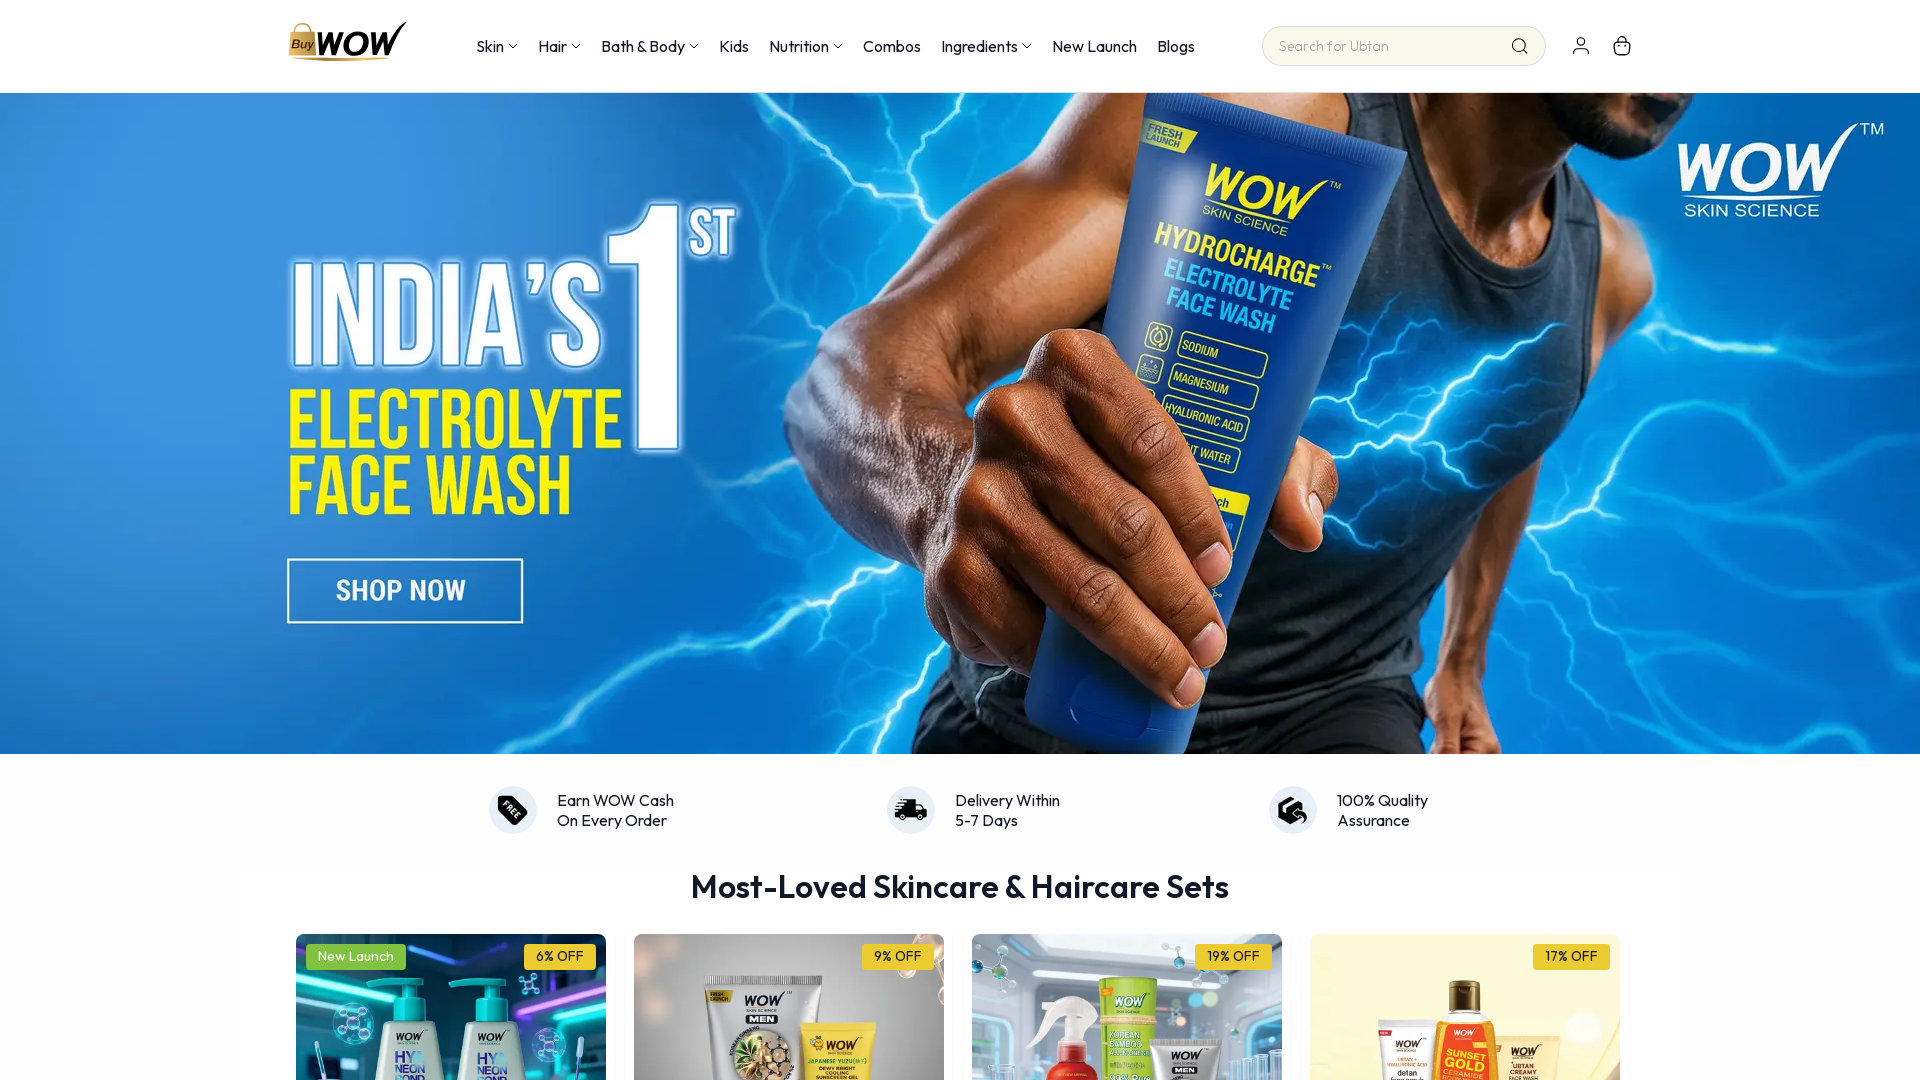